Navigates to the OpenCart demo site and verifies that links and images are present on the page

Starting URL: https://naveenautomationlabs.com/opencart/

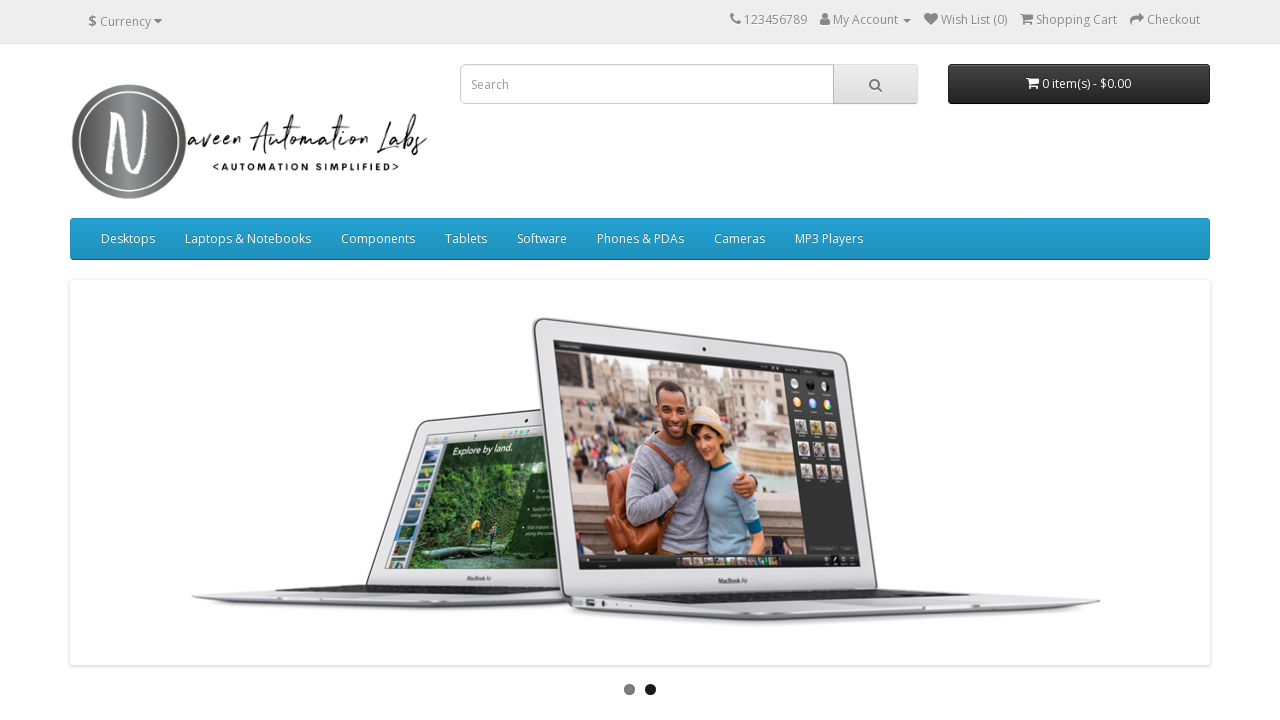

Waited for links to load on the page
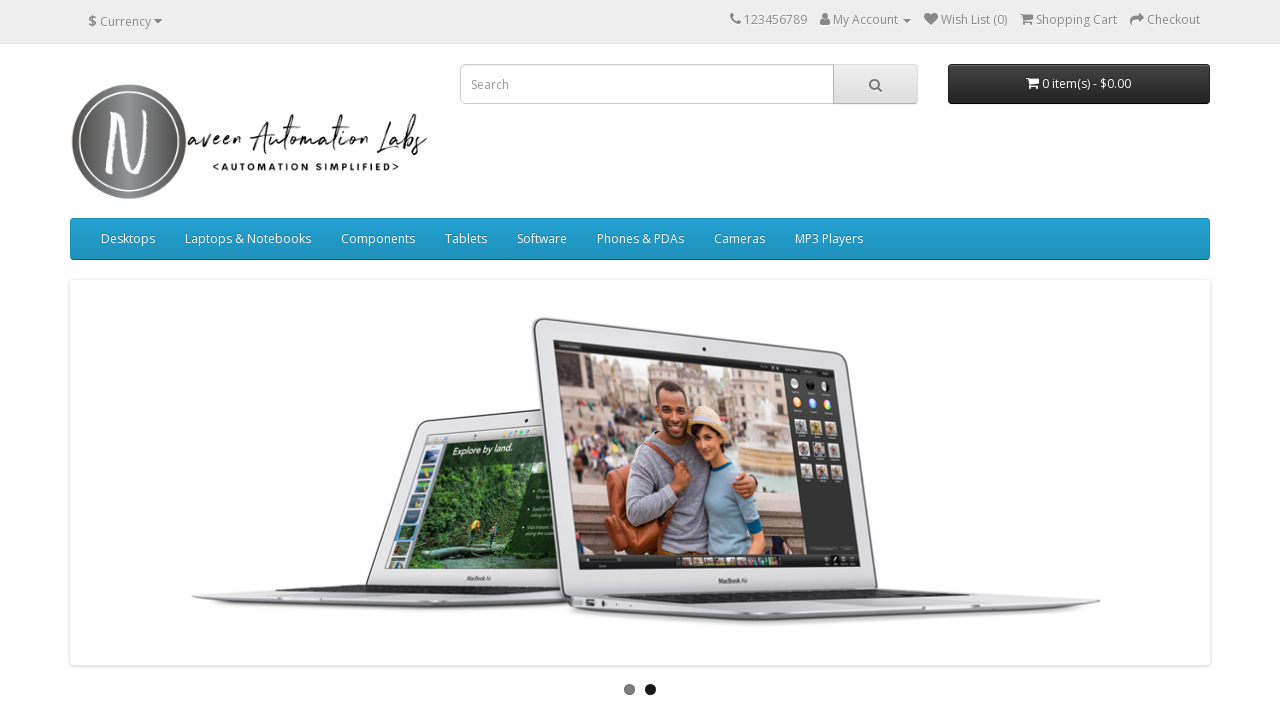

Verified images are present on the page
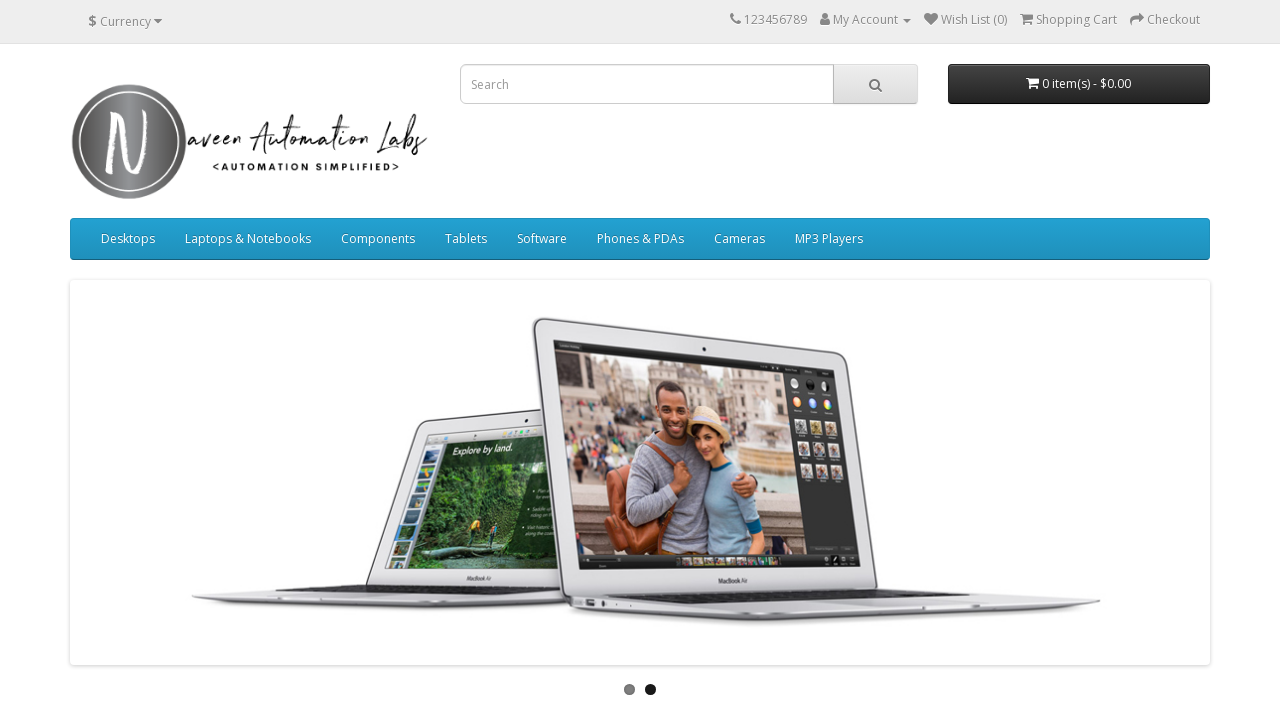

Found 'My Account' navigation link
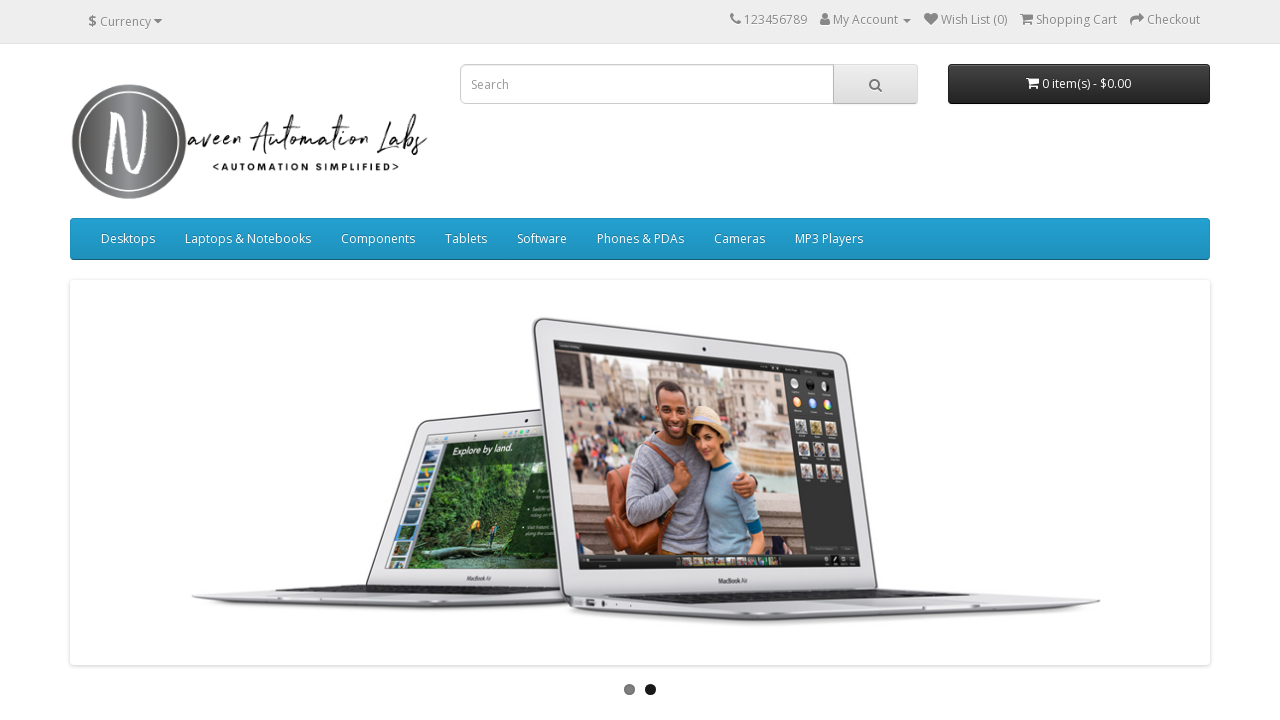

Found 'Checkout' navigation link
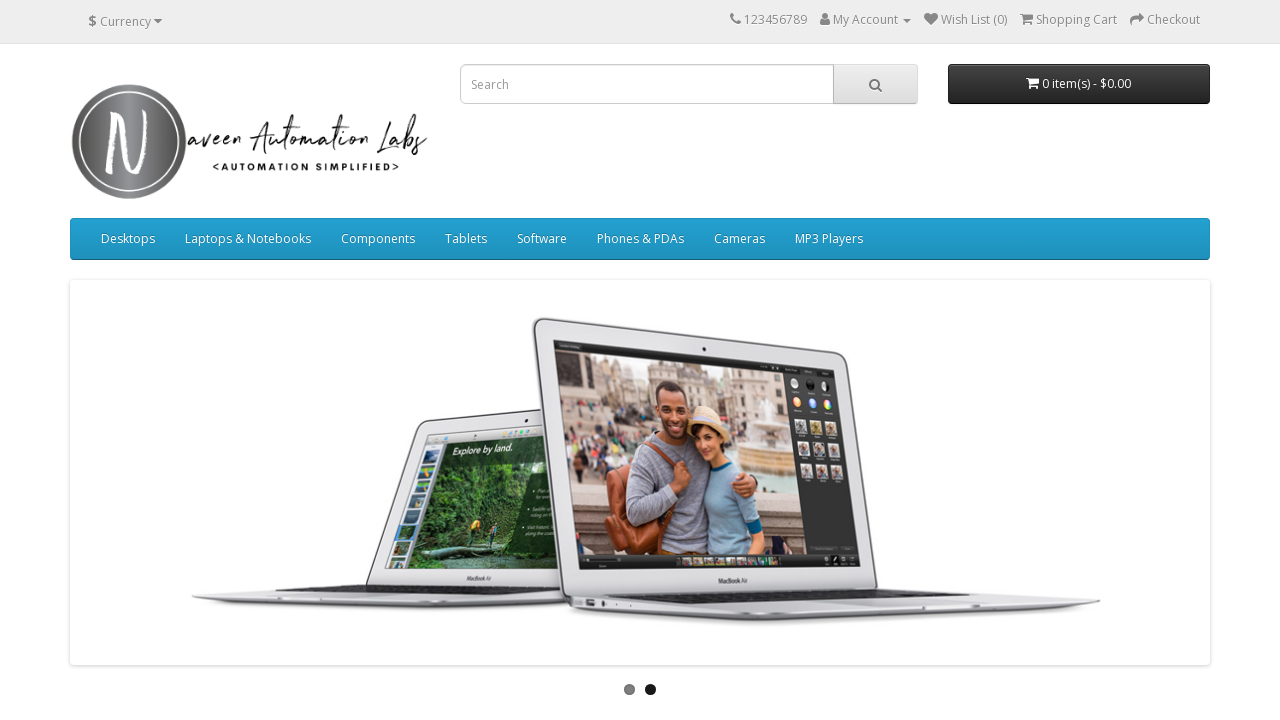

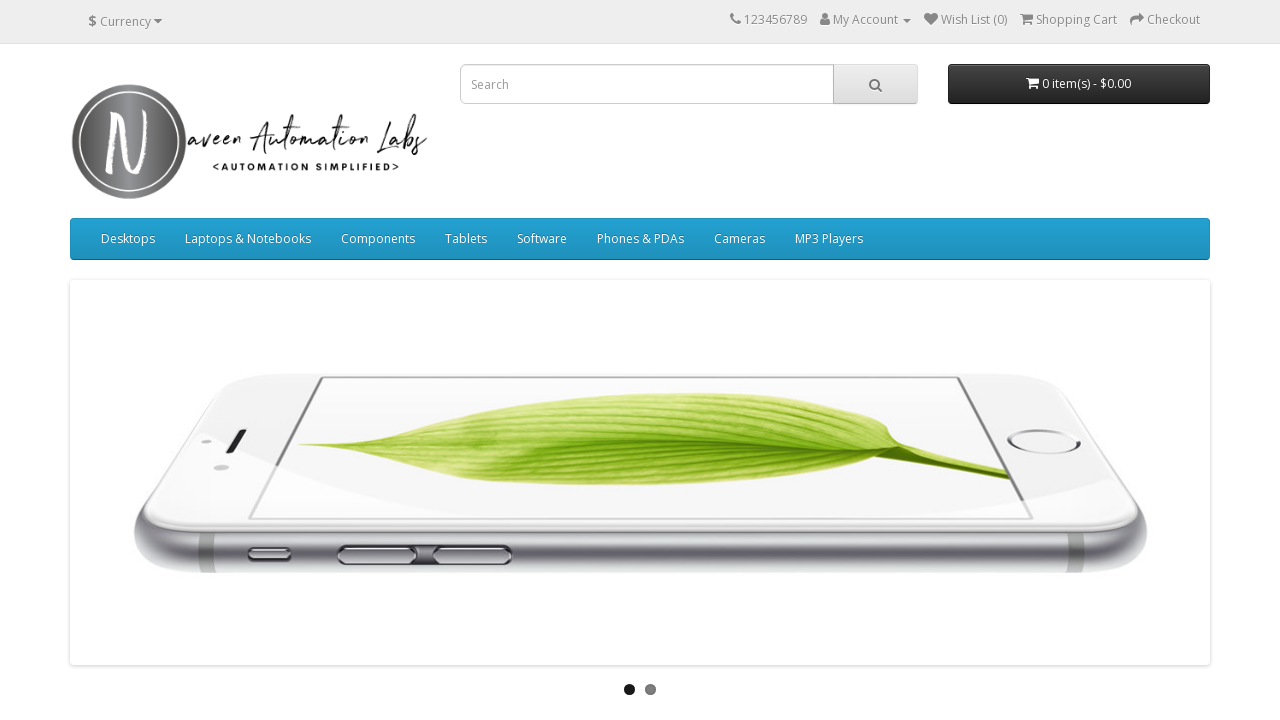